Tests the AngularJS homepage todo list by adding a new todo item, verifying it was added, and marking it as complete

Starting URL: https://angularjs.org

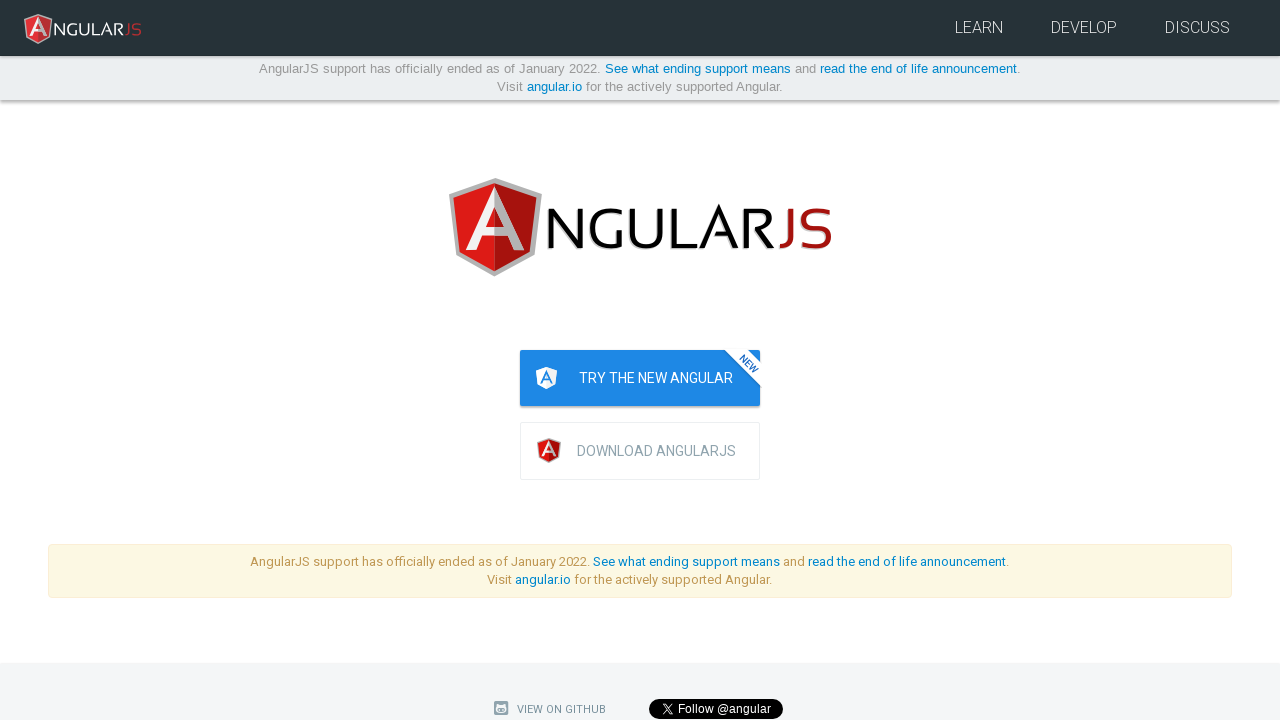

Filled todo input field with 'write first protractor test' on input[ng-model='todoList.todoText']
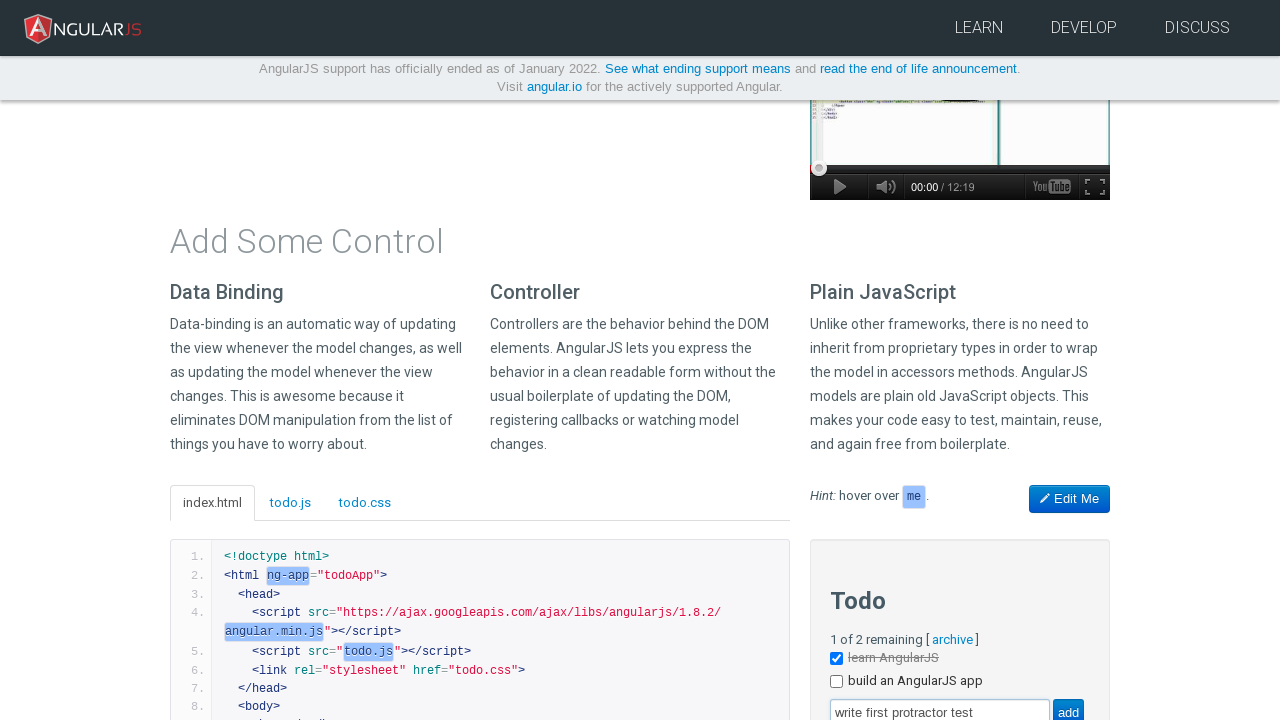

Clicked the 'add' button to create the todo item at (1068, 706) on input[value='add']
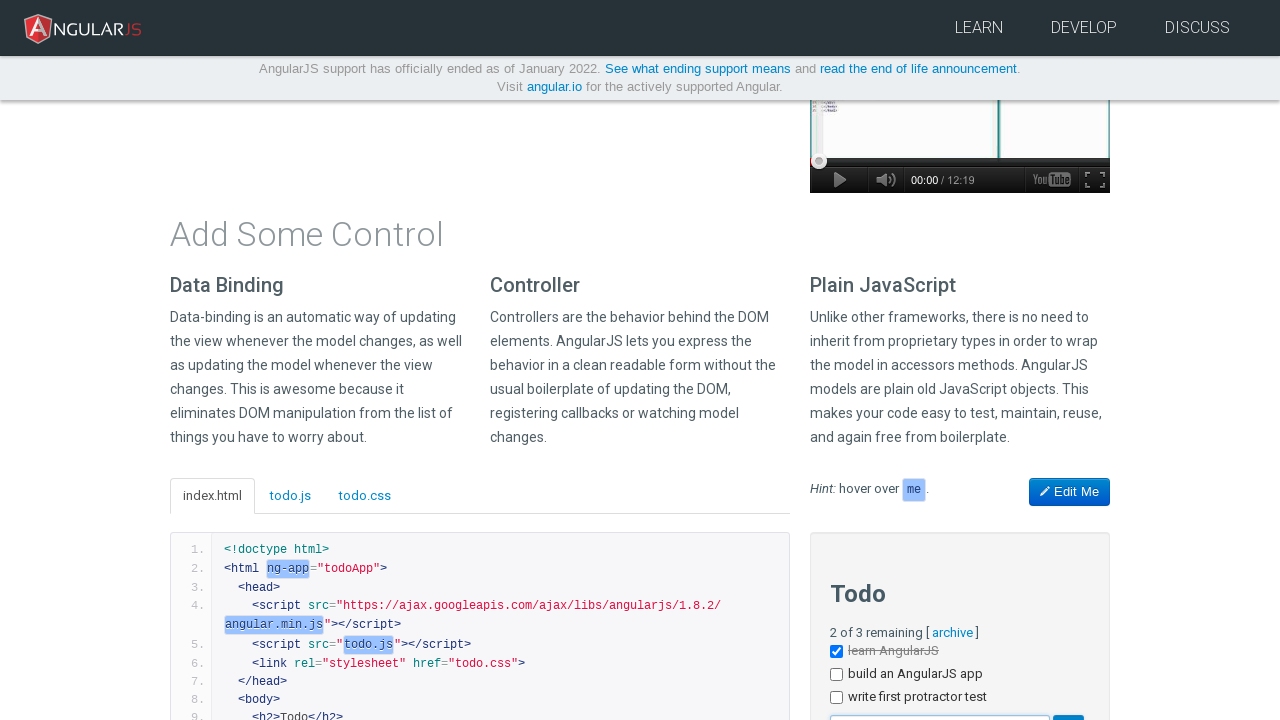

New todo item 'write first protractor test' appeared in the list
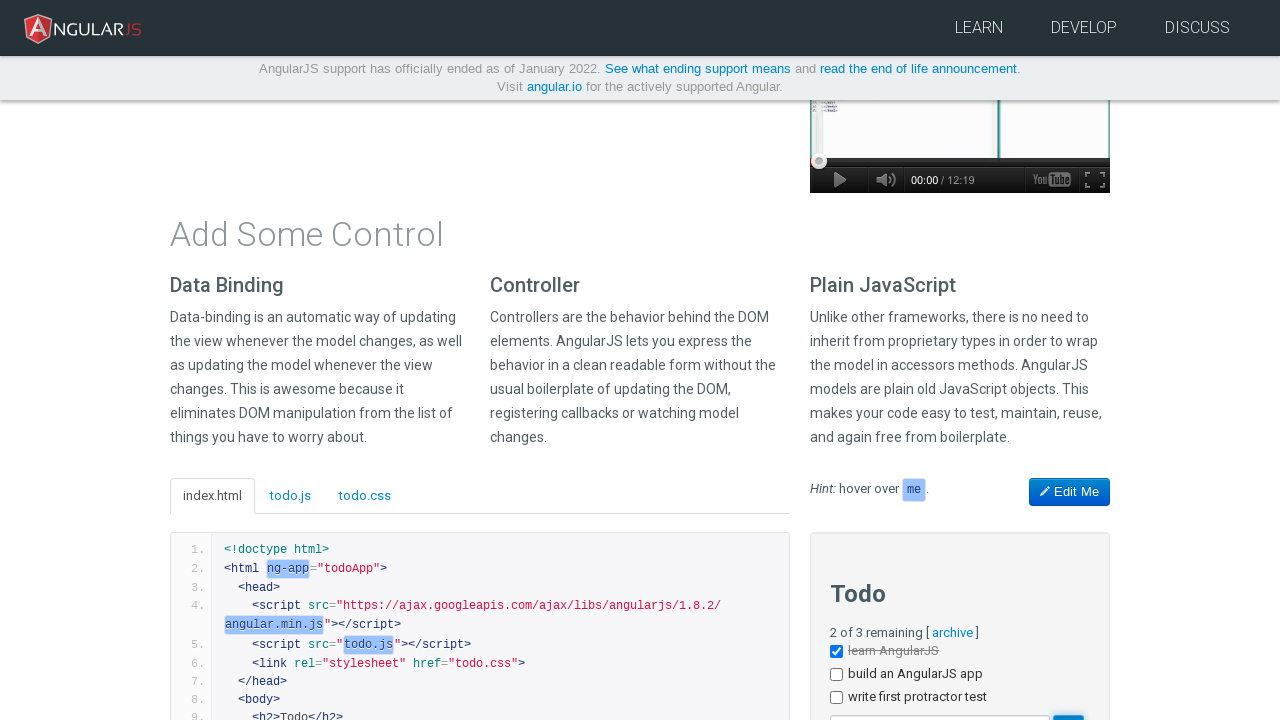

Clicked checkbox on the new todo item to mark it as complete at (836, 698) on li >> internal:has-text="write first protractor test"i >> input[type='checkbox']
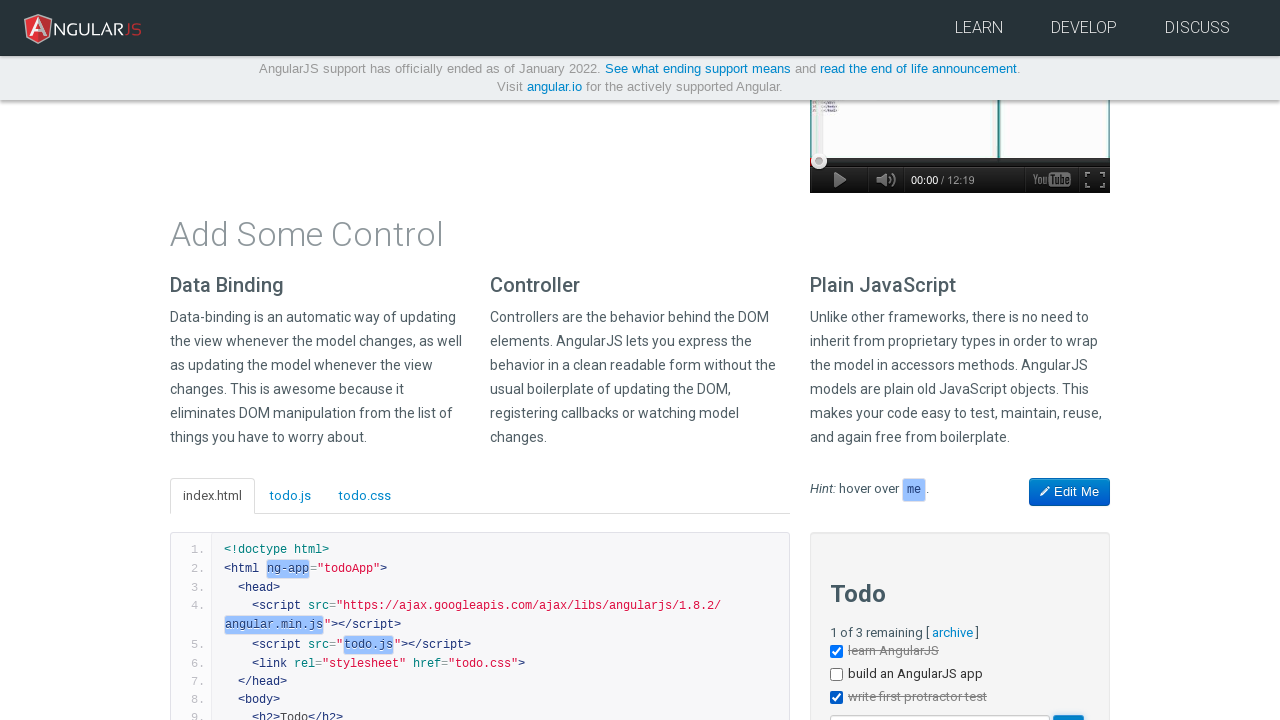

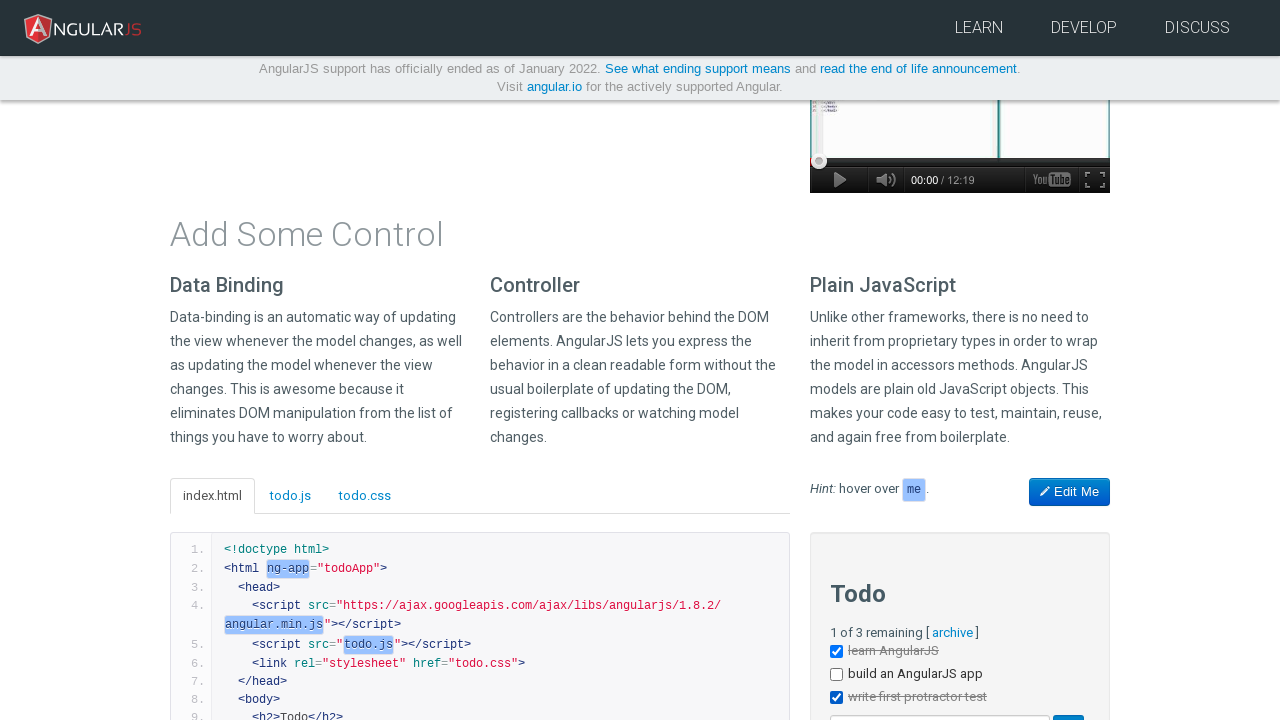